Tests checkbox handling by finding all checkboxes on a practice page, selecting them all, then toggling them again, and finally unselecting any that are currently selected.

Starting URL: https://testautomationpractice.blogspot.com/

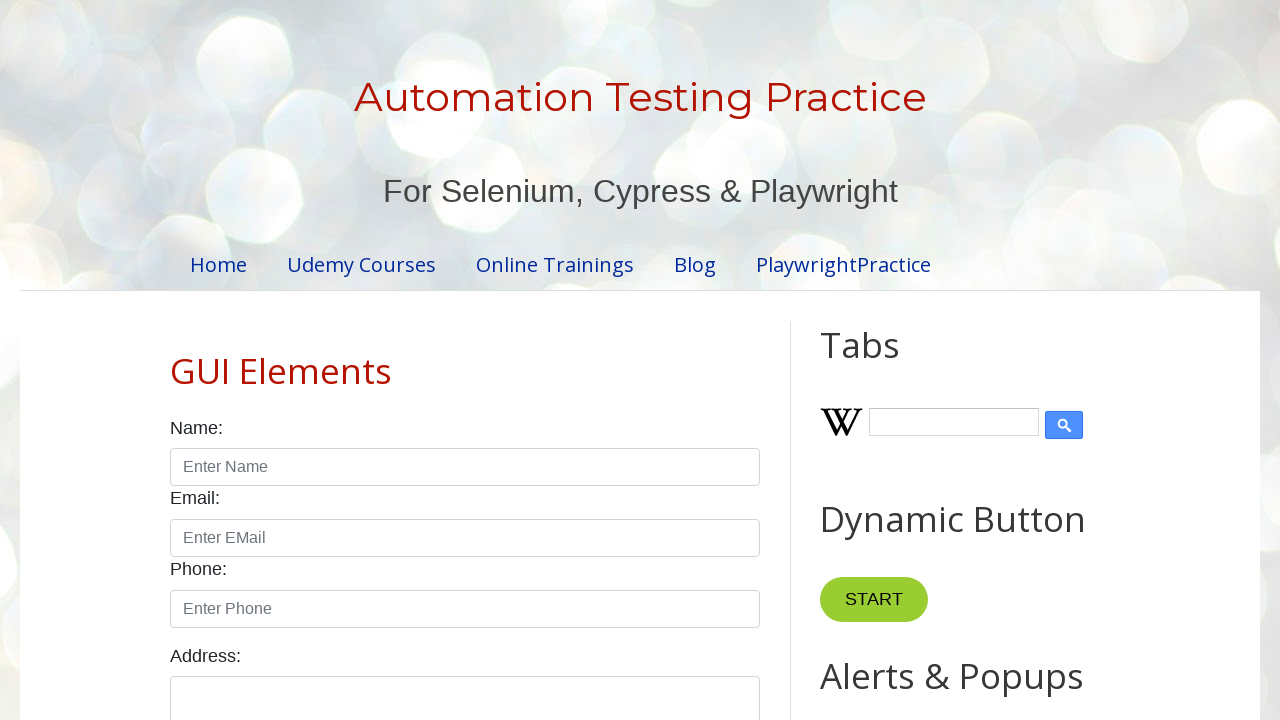

Waited for checkboxes with class attribute to load on practice page
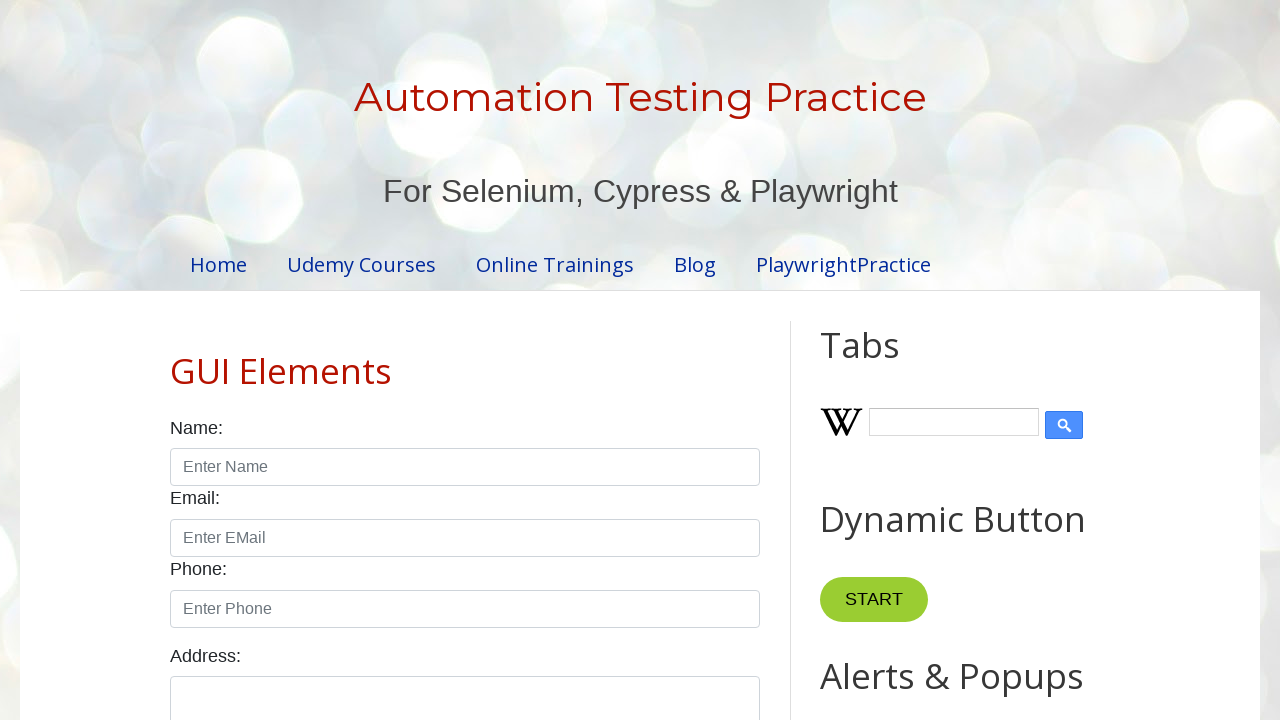

Located all checkboxes with class attribute
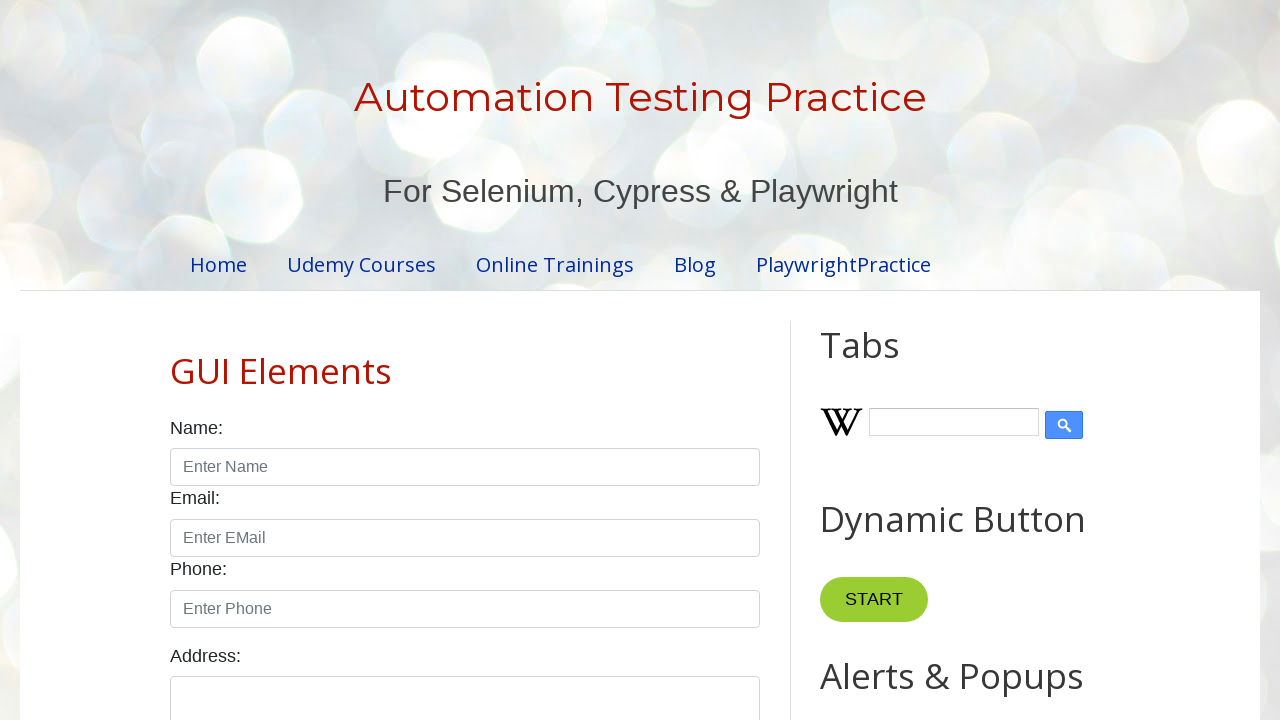

Total number of checkboxes found: 7
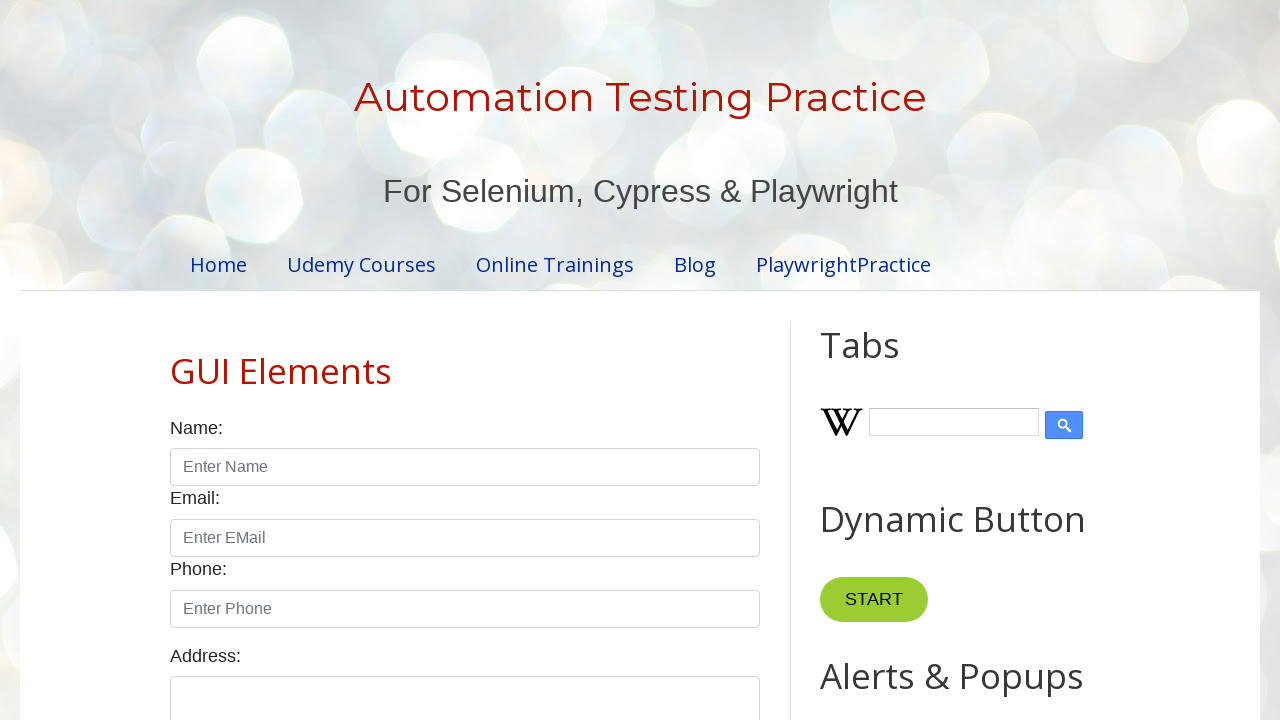

Selected checkbox 1 of 7 at (176, 360) on xpath=//input[@type='checkbox' and @class] >> nth=0
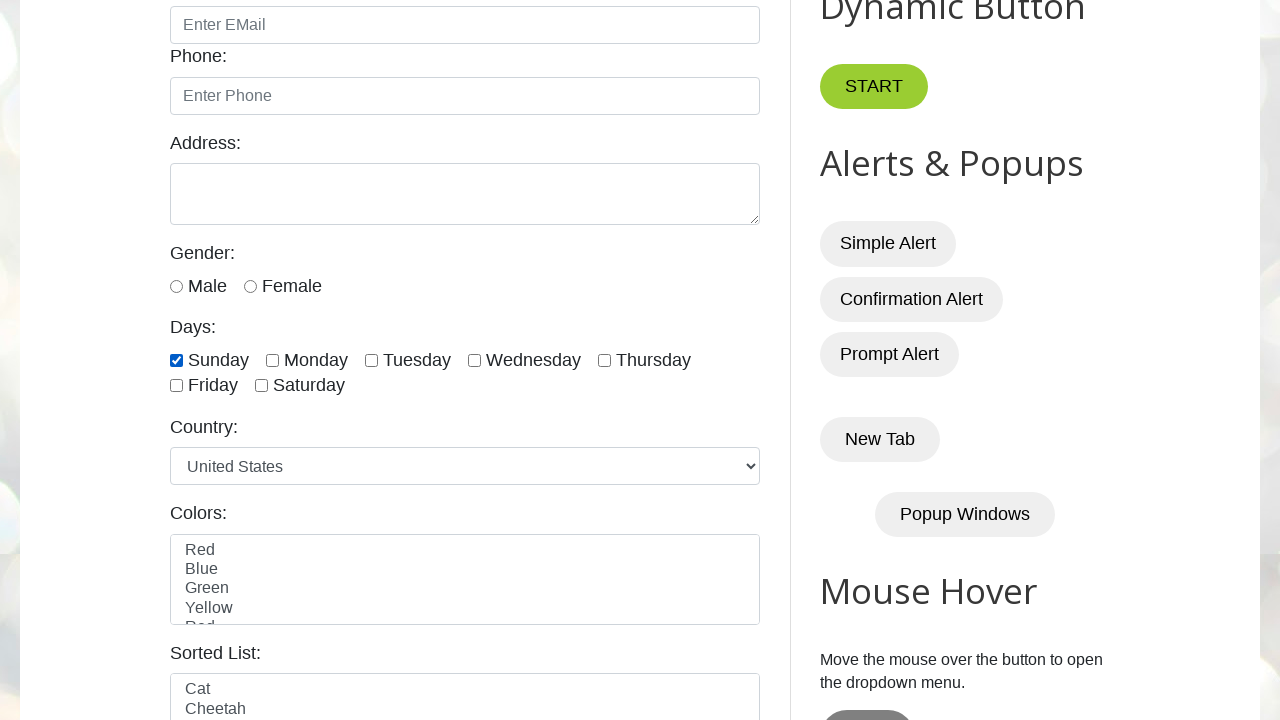

Selected checkbox 2 of 7 at (272, 360) on xpath=//input[@type='checkbox' and @class] >> nth=1
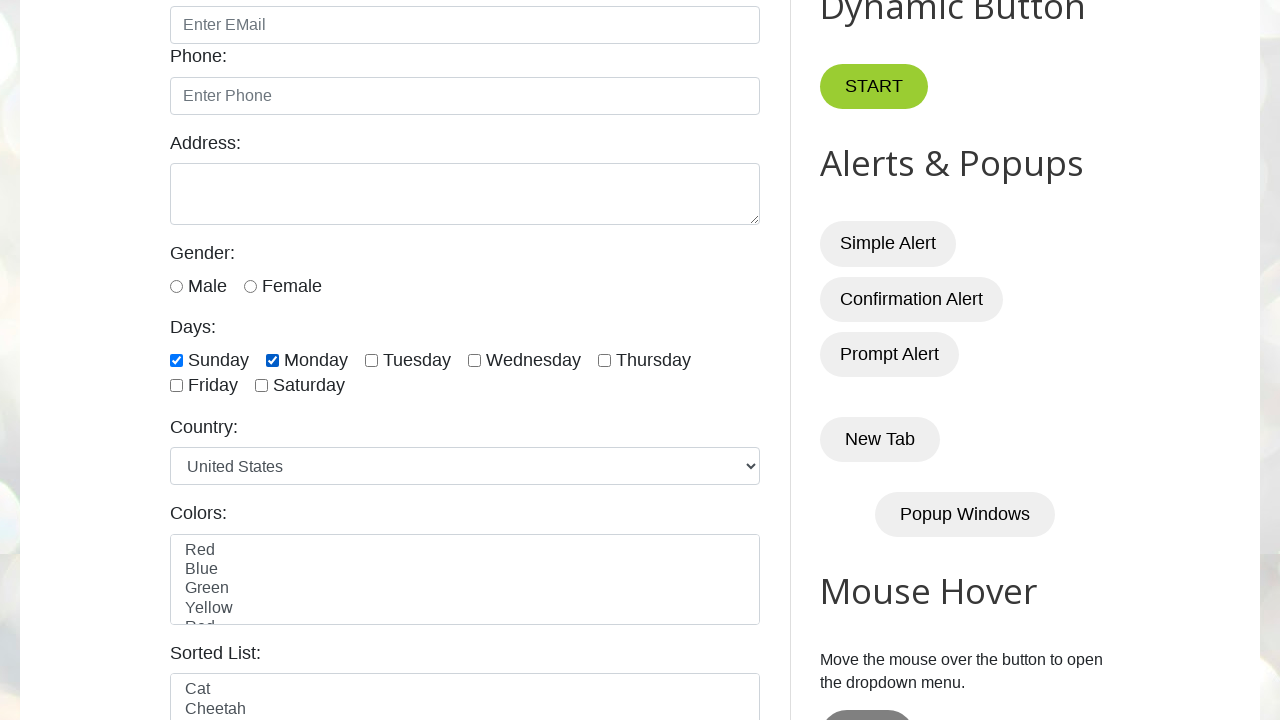

Selected checkbox 3 of 7 at (372, 360) on xpath=//input[@type='checkbox' and @class] >> nth=2
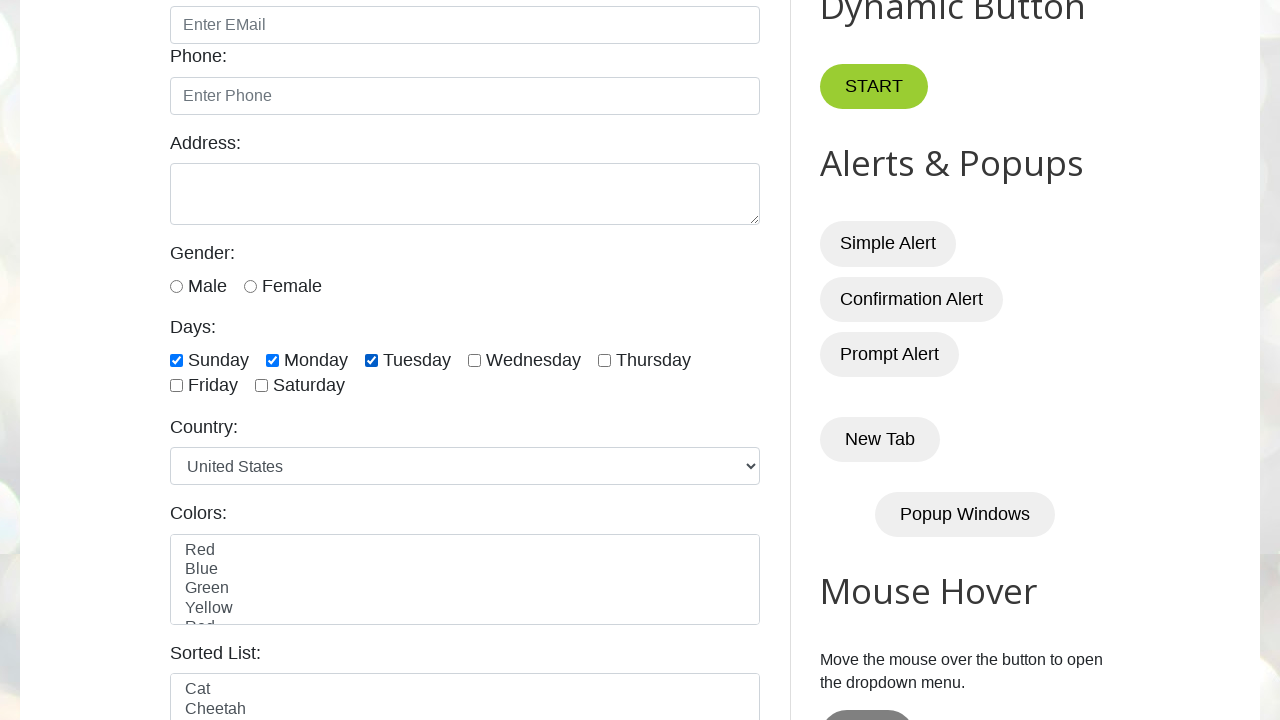

Selected checkbox 4 of 7 at (474, 360) on xpath=//input[@type='checkbox' and @class] >> nth=3
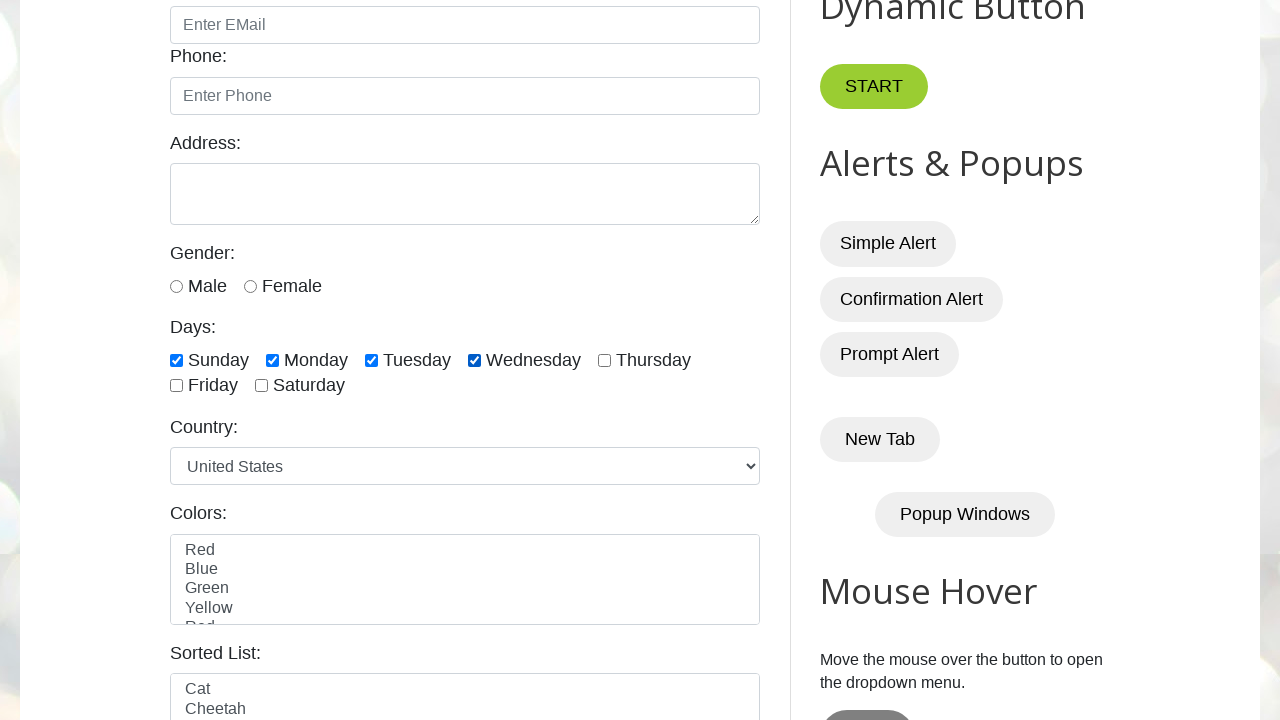

Selected checkbox 5 of 7 at (604, 360) on xpath=//input[@type='checkbox' and @class] >> nth=4
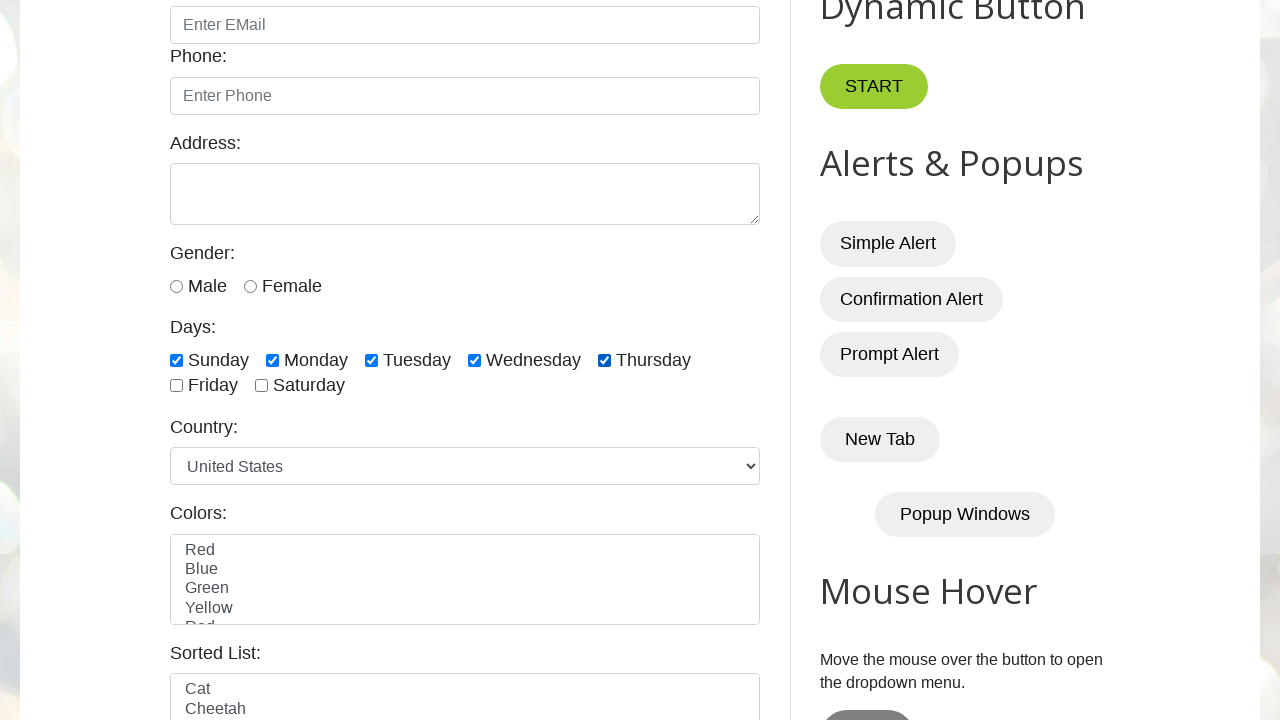

Selected checkbox 6 of 7 at (176, 386) on xpath=//input[@type='checkbox' and @class] >> nth=5
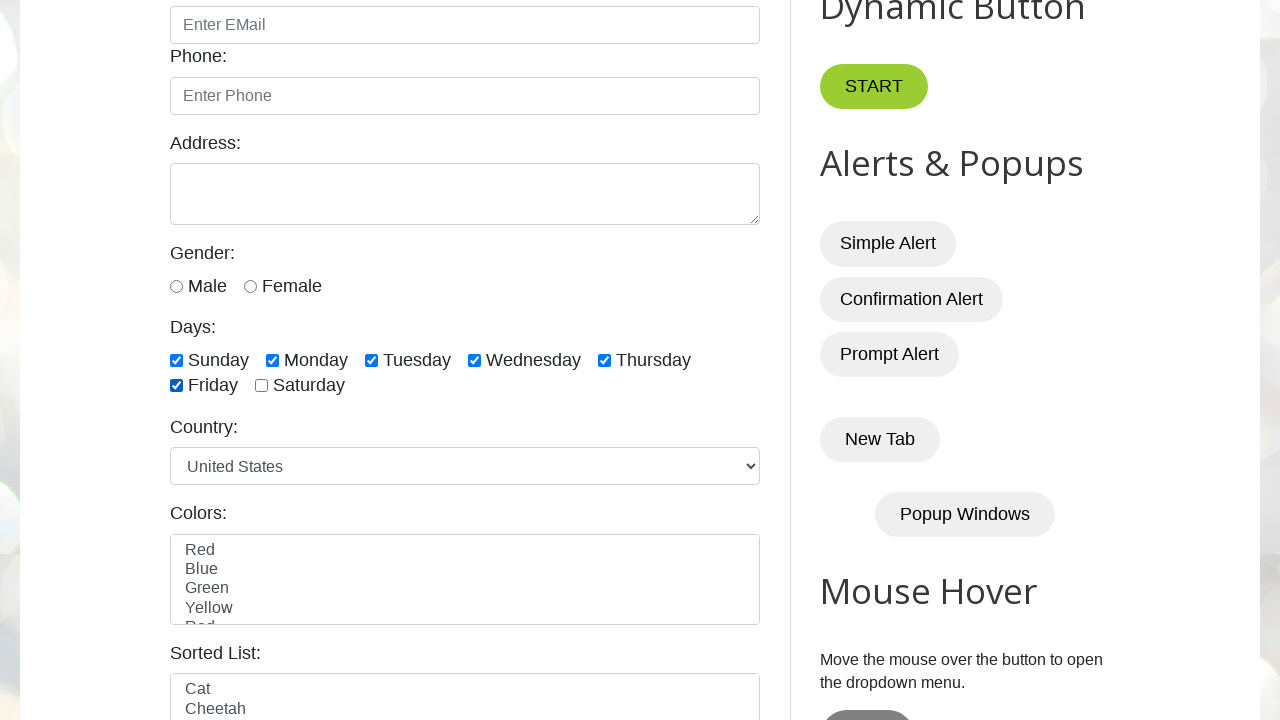

Selected checkbox 7 of 7 at (262, 386) on xpath=//input[@type='checkbox' and @class] >> nth=6
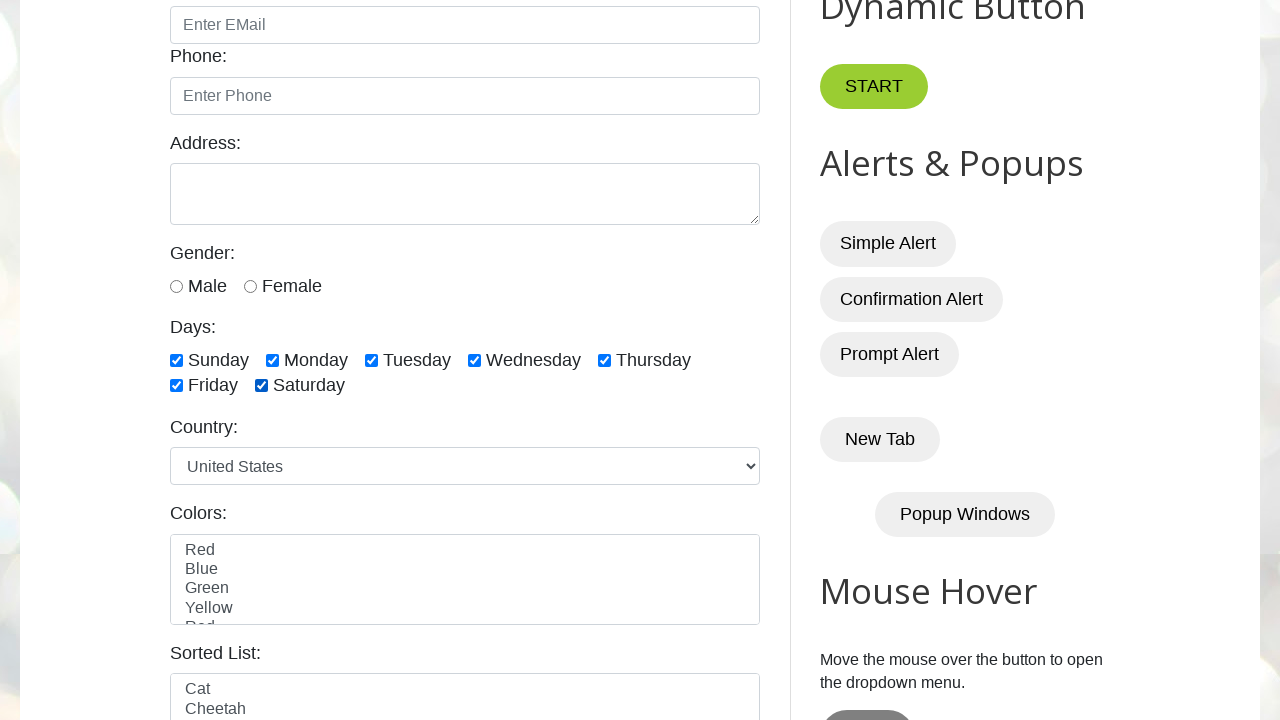

Toggled checkbox 1 of 7 at (176, 360) on xpath=//input[@type='checkbox' and @class] >> nth=0
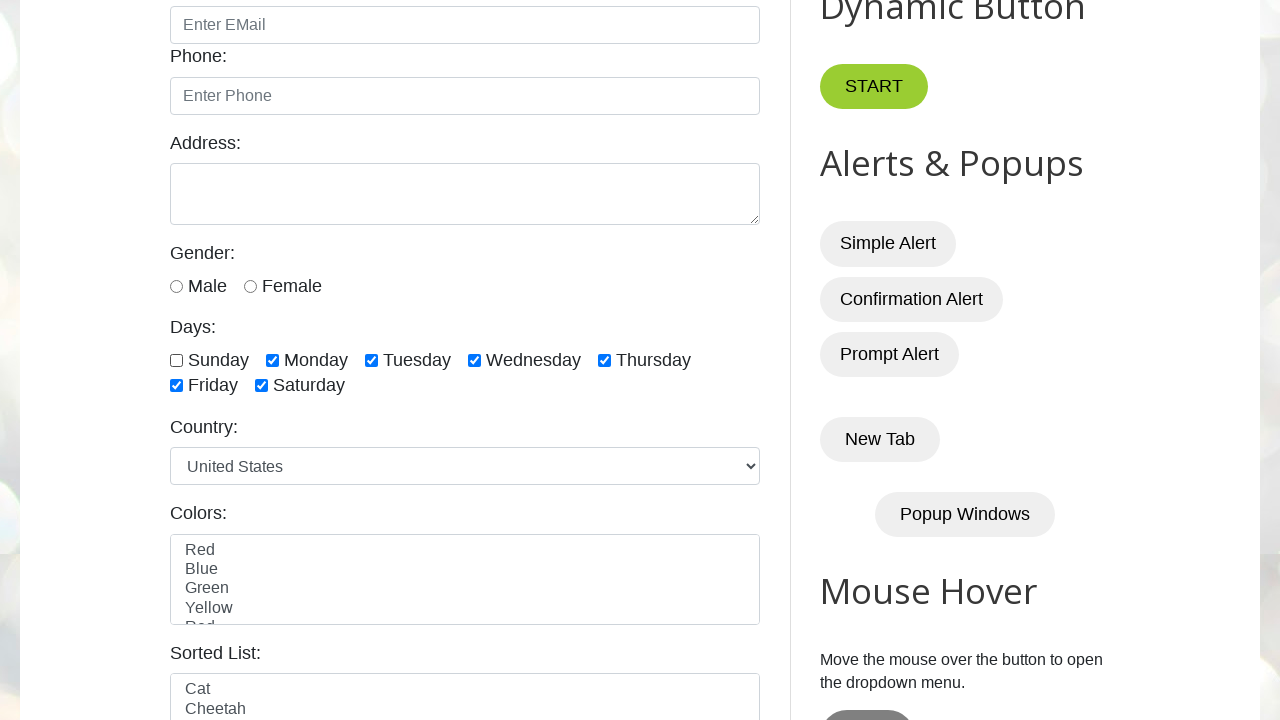

Toggled checkbox 2 of 7 at (272, 360) on xpath=//input[@type='checkbox' and @class] >> nth=1
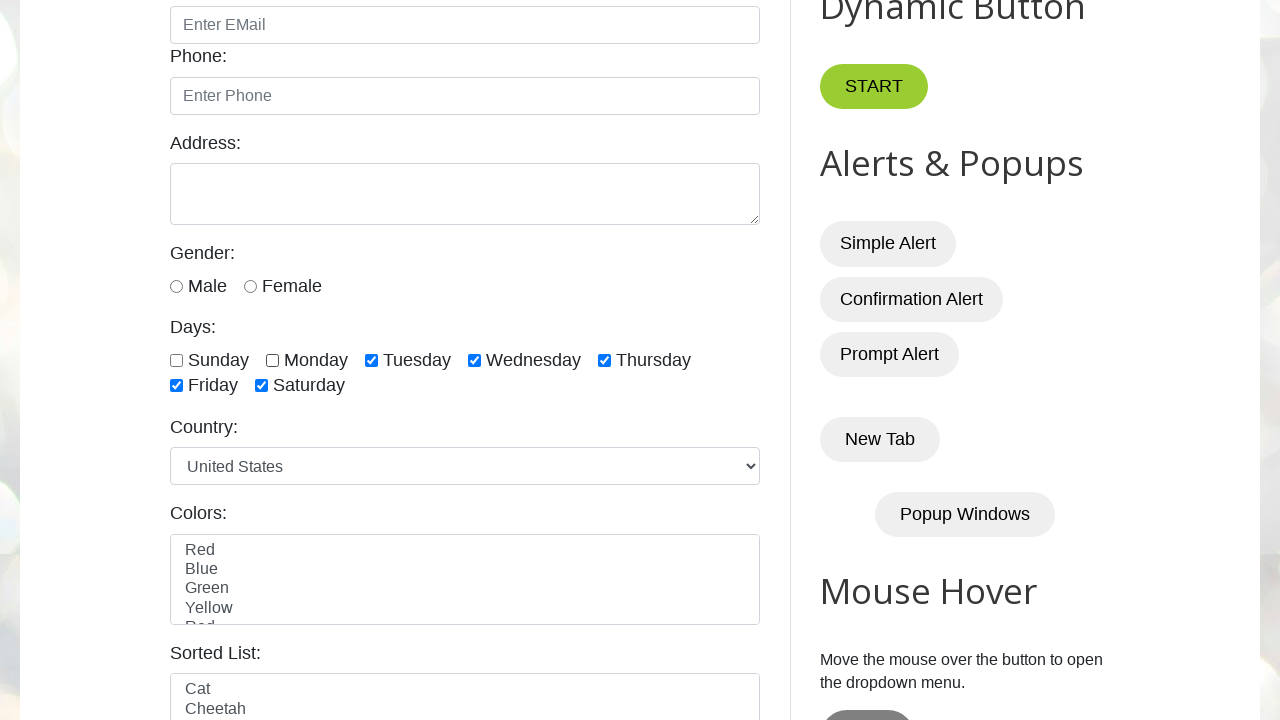

Toggled checkbox 3 of 7 at (372, 360) on xpath=//input[@type='checkbox' and @class] >> nth=2
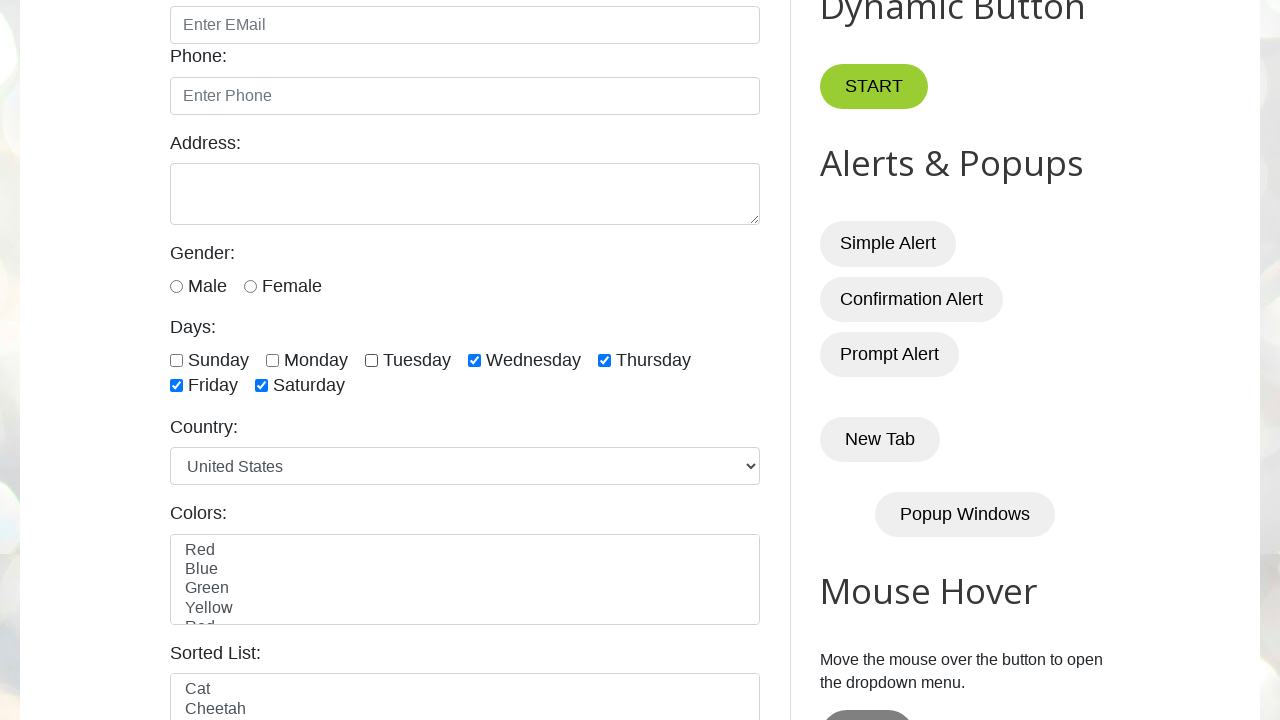

Toggled checkbox 4 of 7 at (474, 360) on xpath=//input[@type='checkbox' and @class] >> nth=3
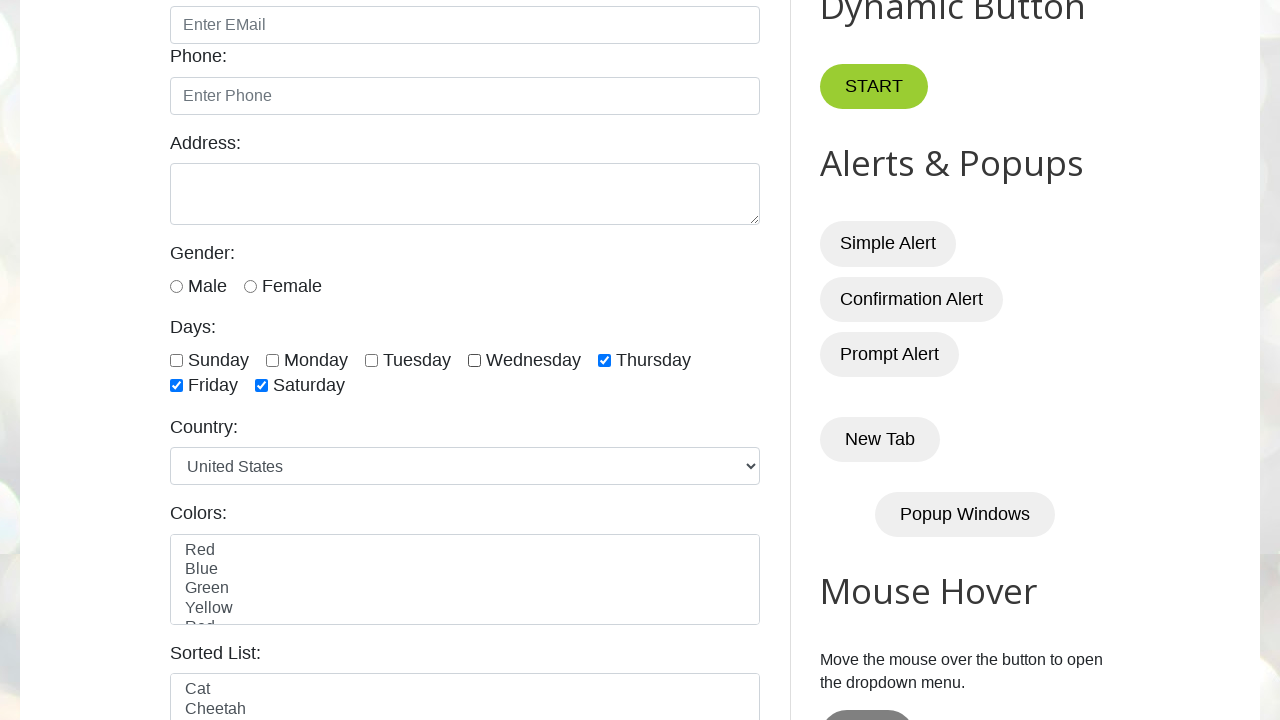

Toggled checkbox 5 of 7 at (604, 360) on xpath=//input[@type='checkbox' and @class] >> nth=4
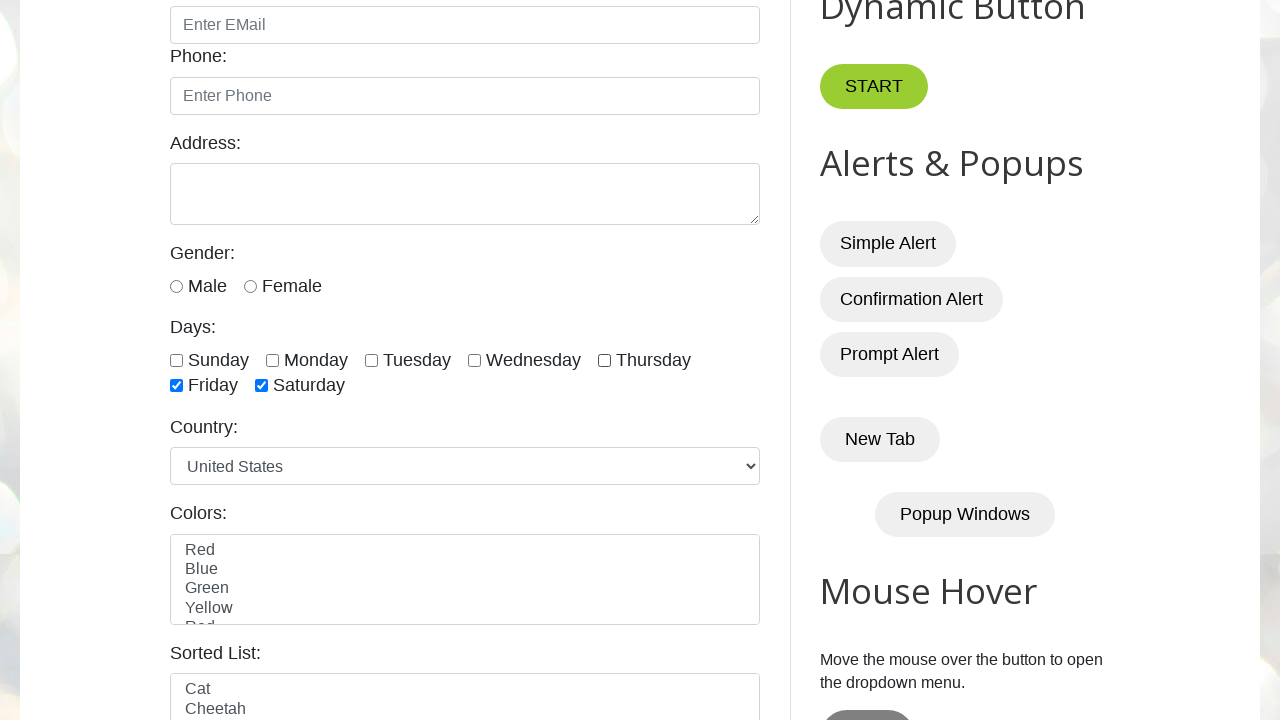

Toggled checkbox 6 of 7 at (176, 386) on xpath=//input[@type='checkbox' and @class] >> nth=5
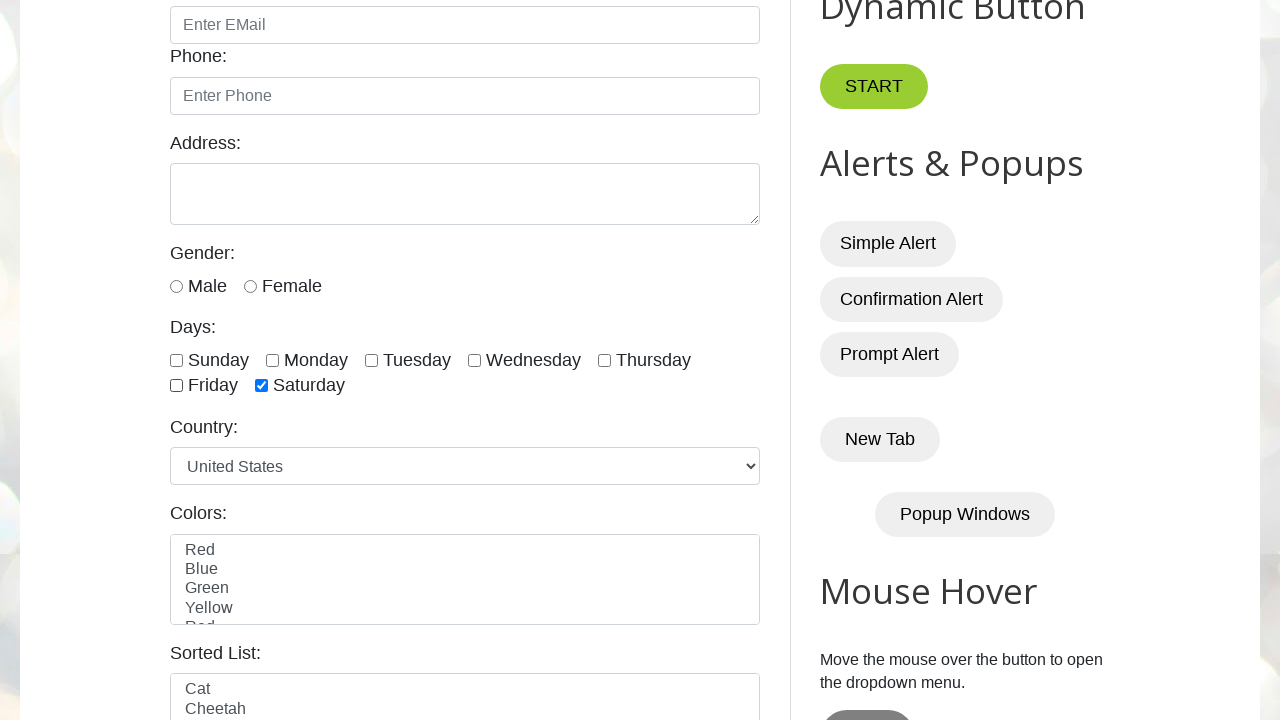

Toggled checkbox 7 of 7 at (262, 386) on xpath=//input[@type='checkbox' and @class] >> nth=6
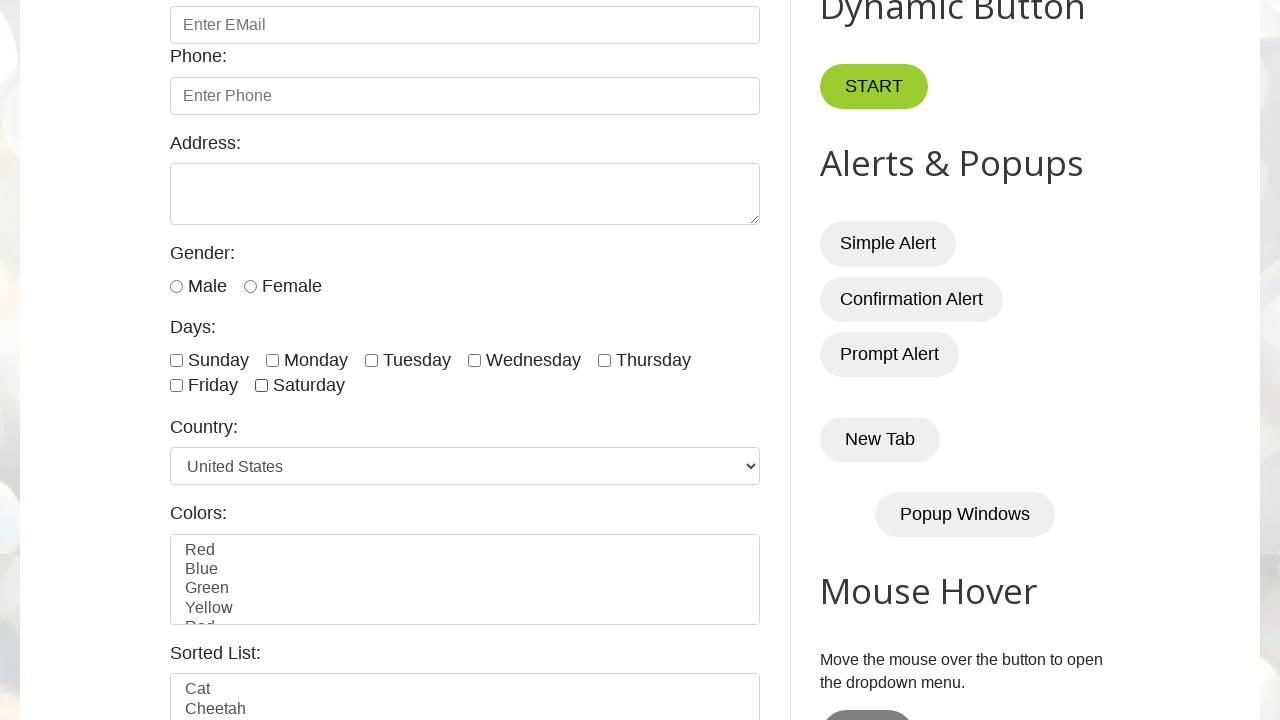

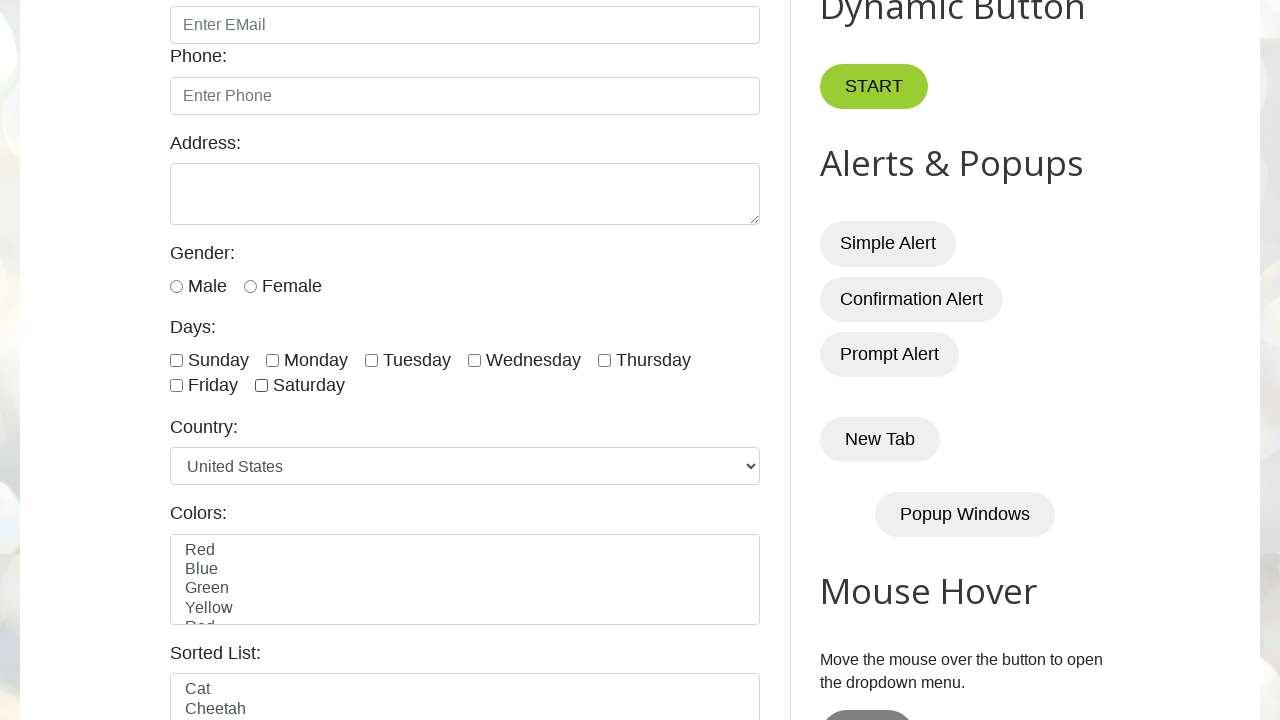